Tests the BSES Delhi electricity quick pay portal by loading a page with a CA number parameter and verifying bill details are displayed.

Starting URL: https://www.bsesdelhi.com/web/brpl/quick-pay-payment?p_p_id=com_bses_pay_now_portlet_BsesPayNowWebPortlet&p_p_lifecycle=0&_com_bses_pay_now_portlet_BsesPayNowWebPortlet_caNo=102345678

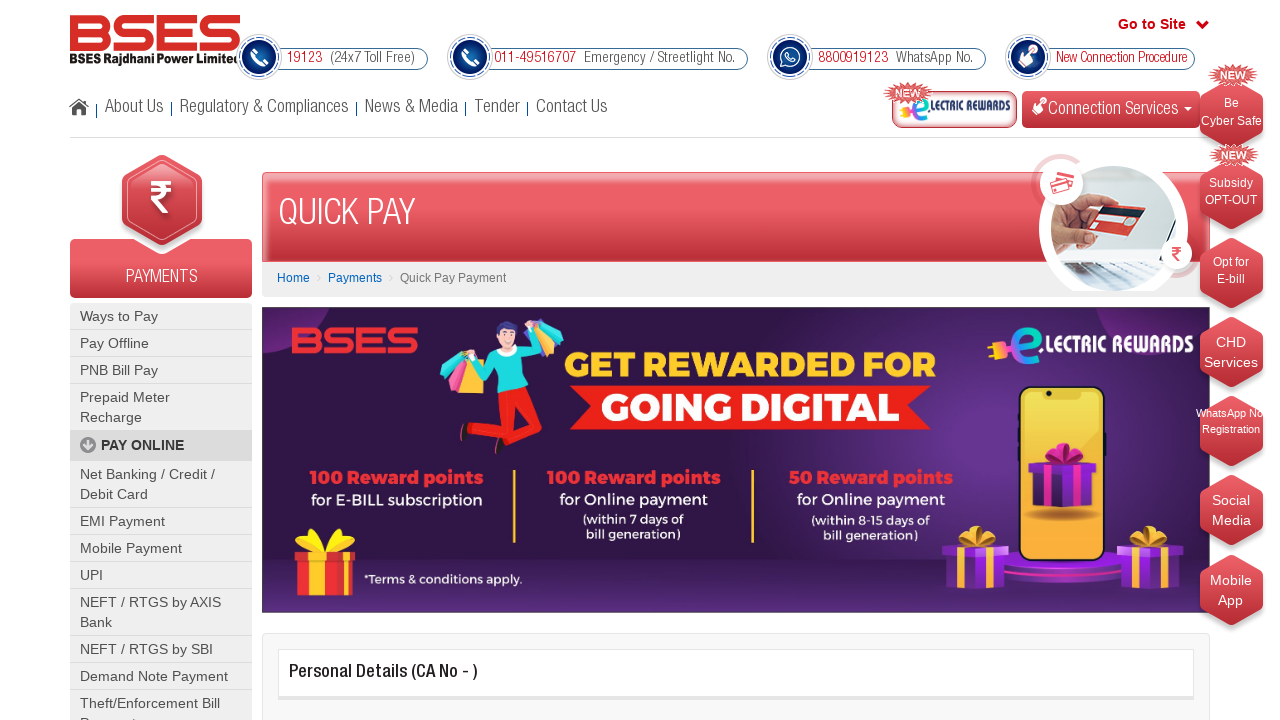

Bill details loaded - total demand element is now visible
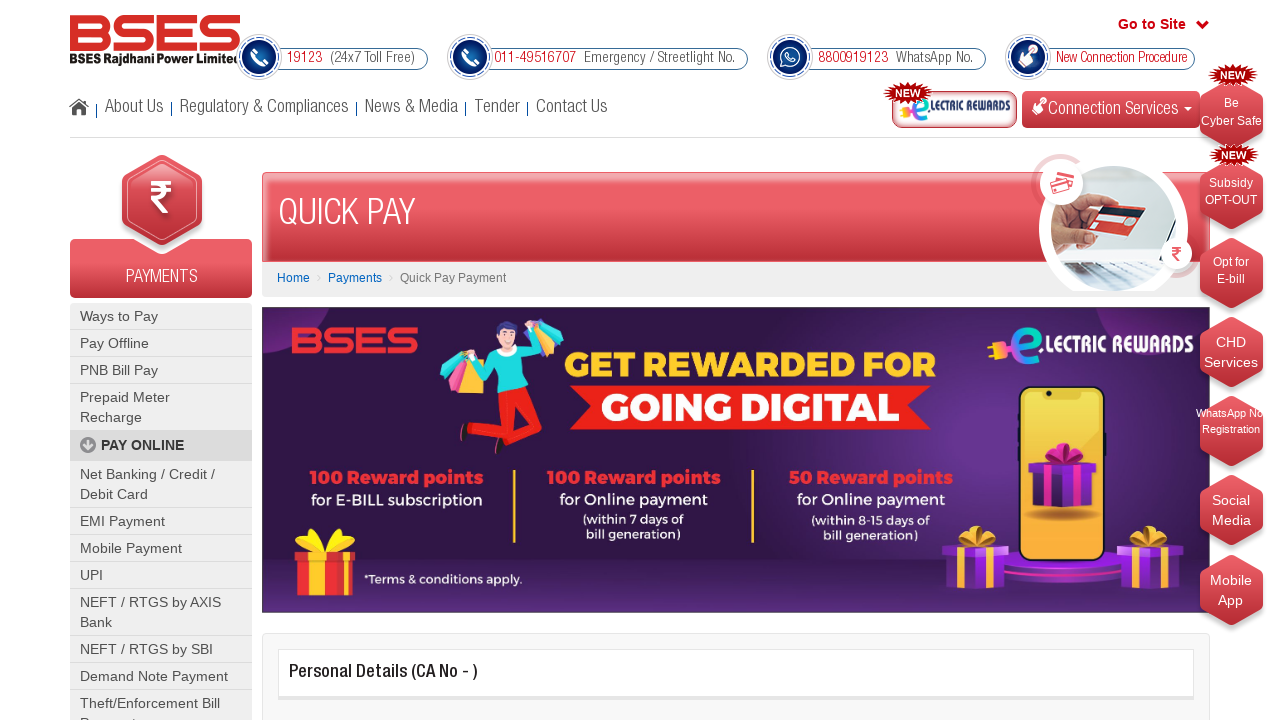

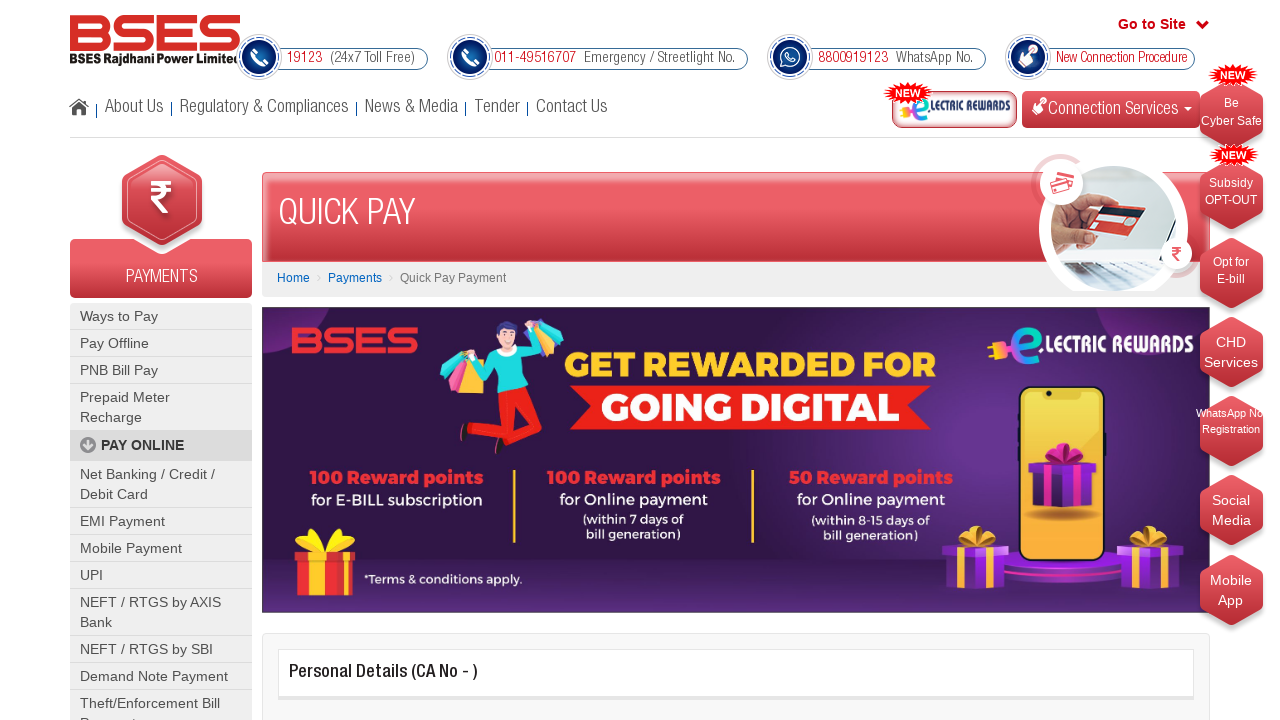